Tests drag and drop functionality by performing click-and-hold operations on list items and then dragging elements between containers on two different pages

Starting URL: https://selenium08.blogspot.com/2020/01/click-and-hold.html

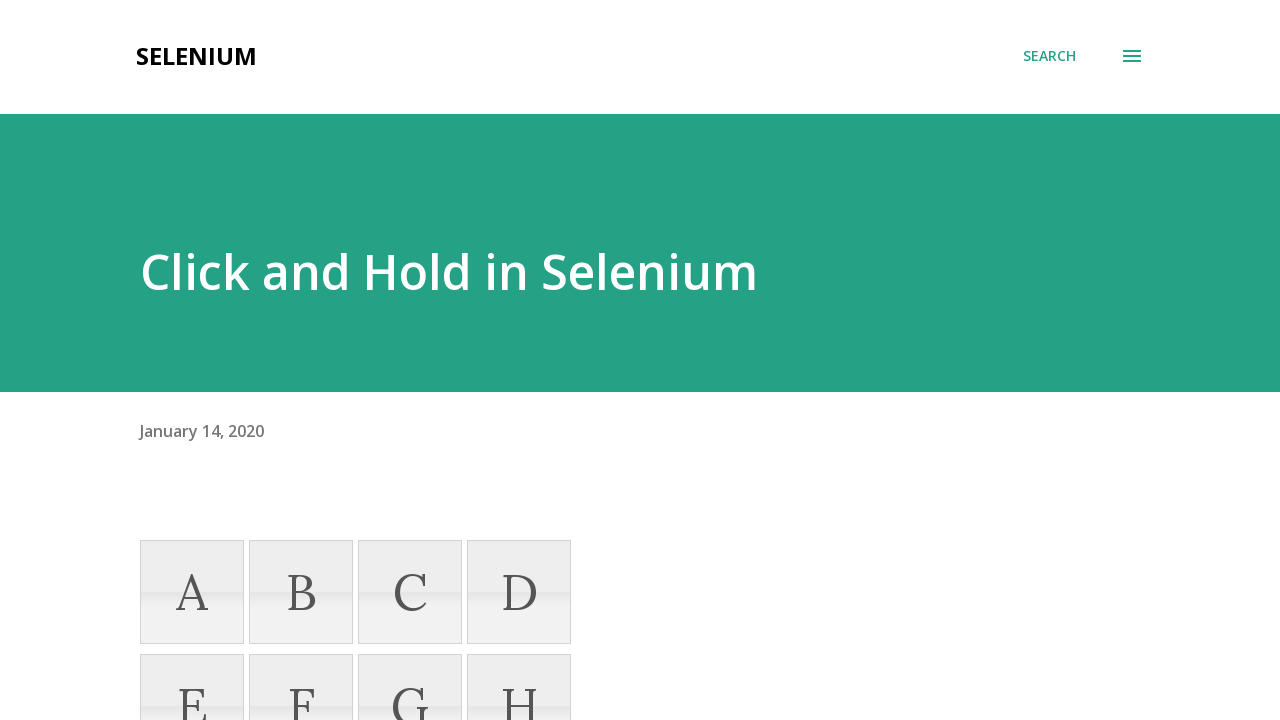

Located list item A
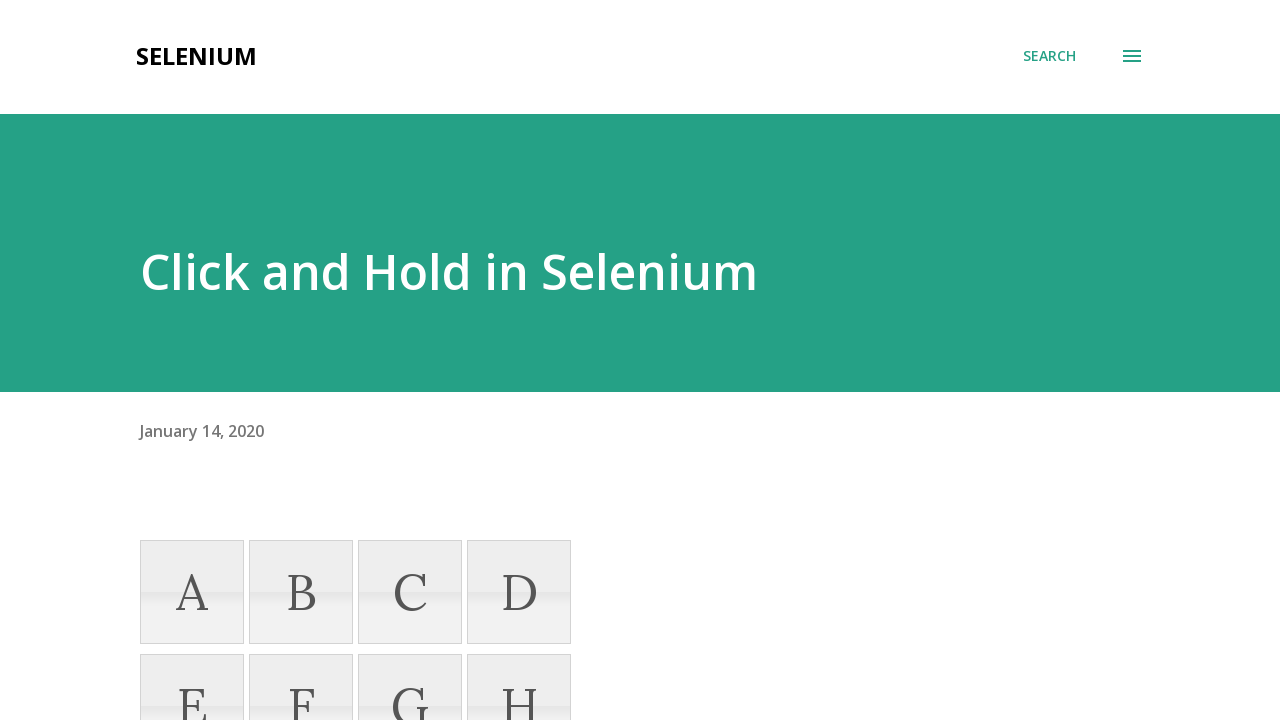

Located list item D
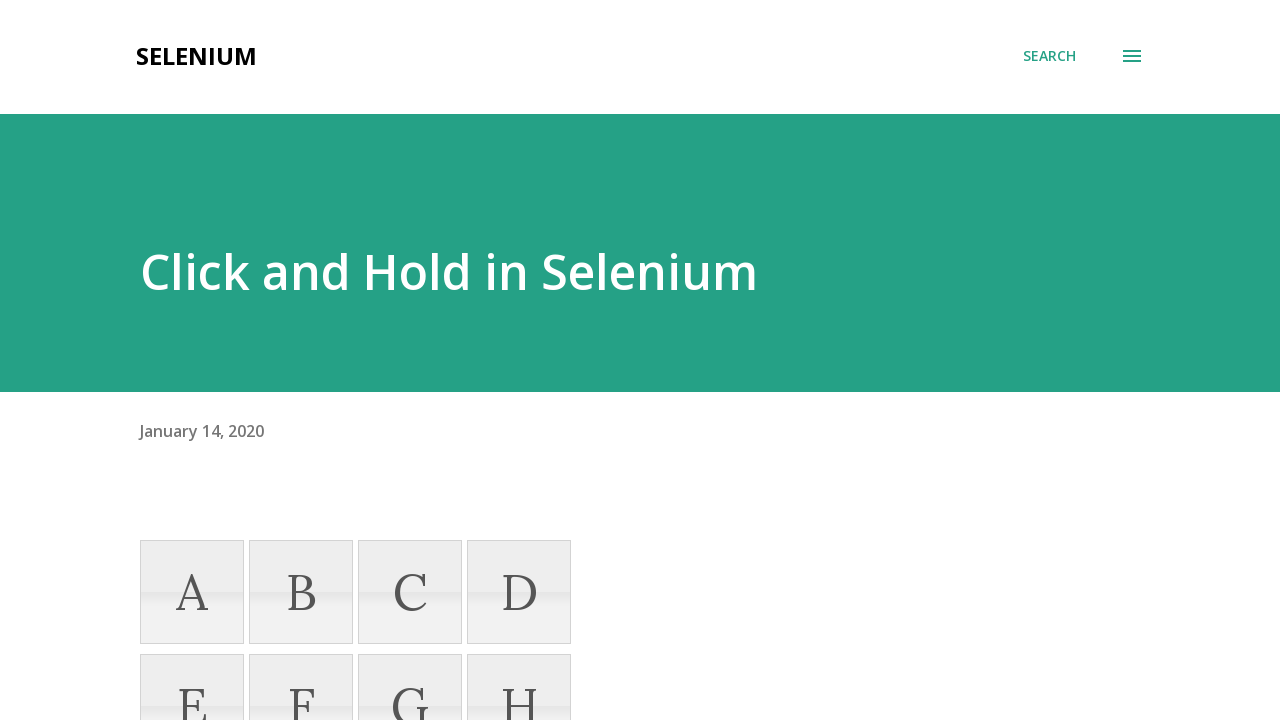

Hovered over list item A at (192, 592) on xpath=//li[@name='A']
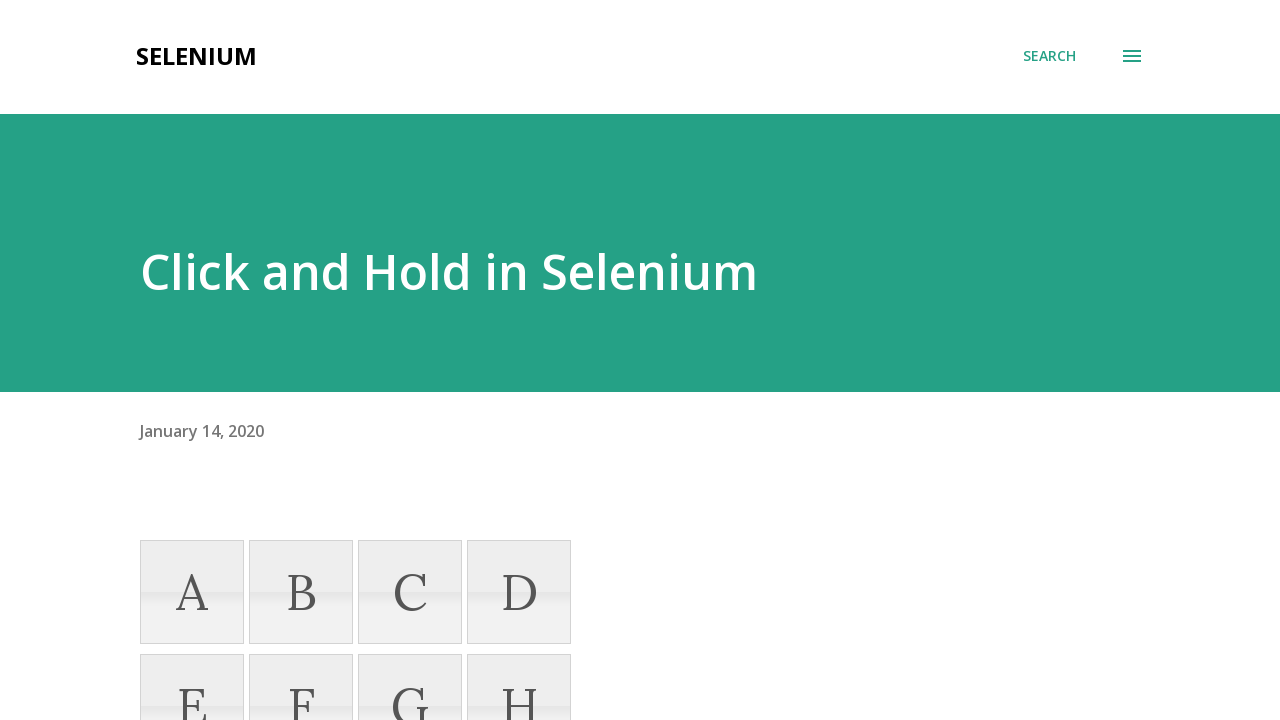

Pressed mouse button down on list item A at (192, 592)
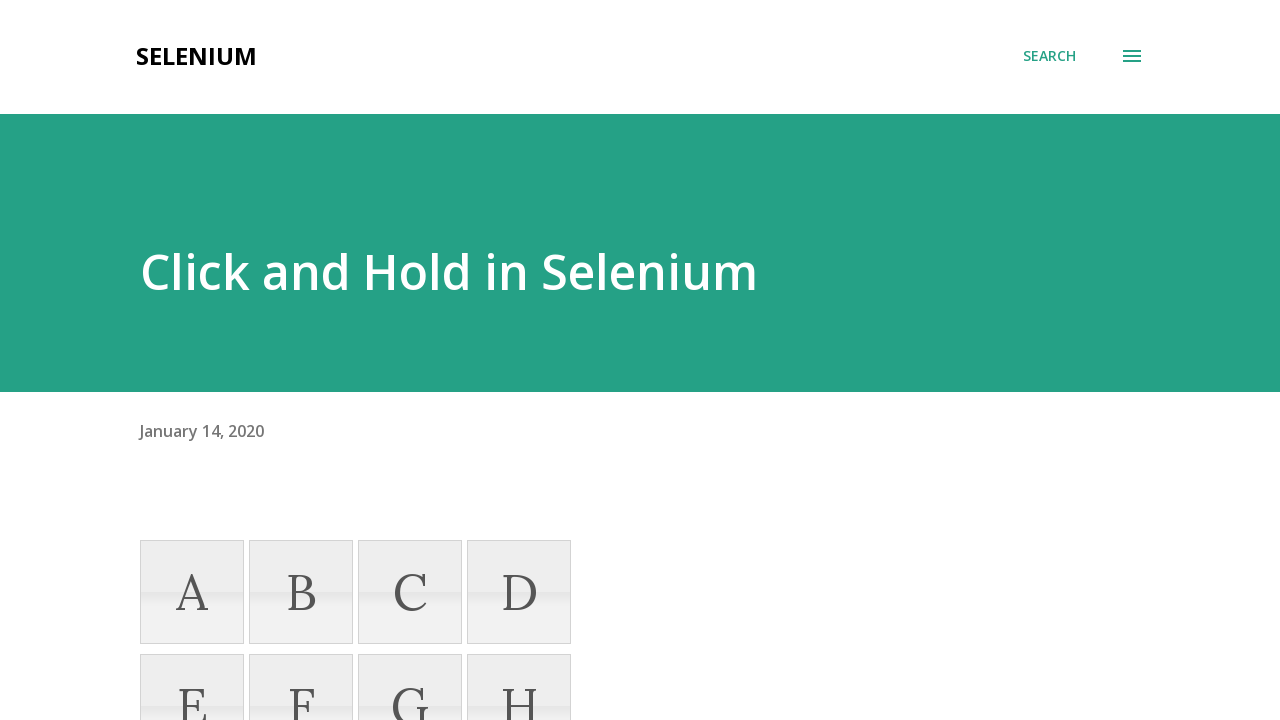

Hovered over list item D while holding mouse button at (519, 592) on xpath=//li[@name='D']
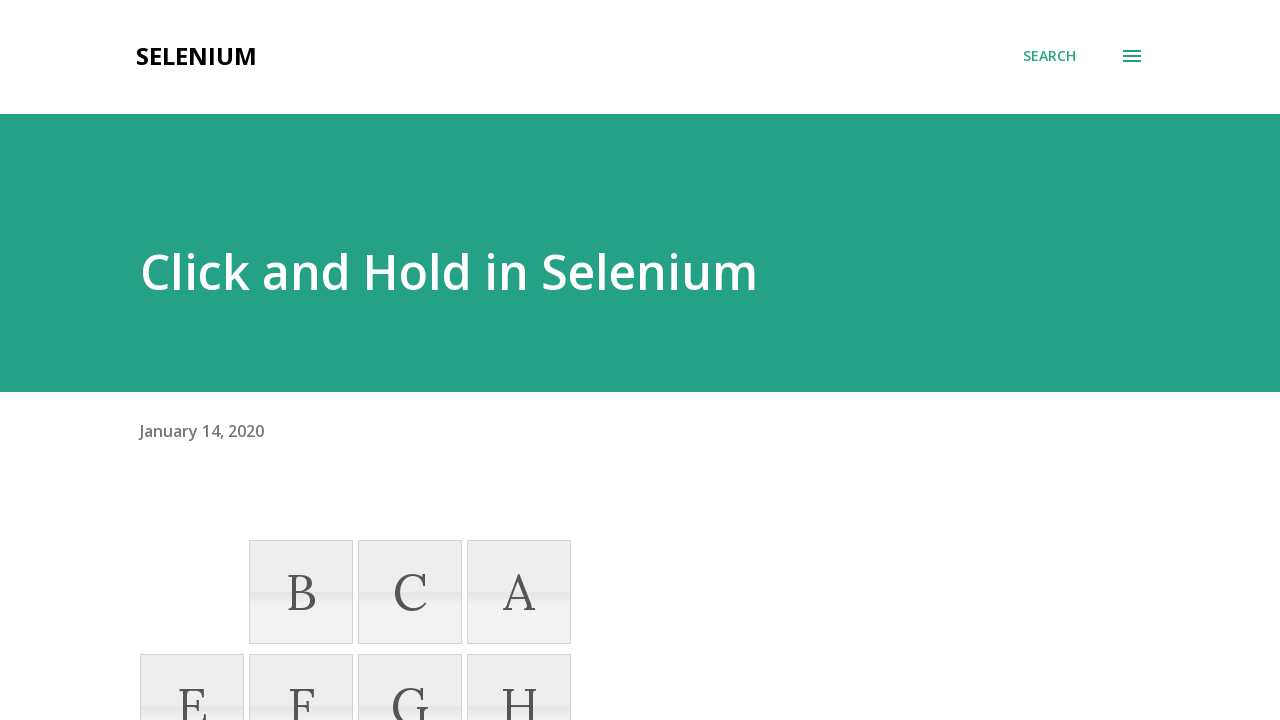

Pressed mouse button down again on list item D at (519, 592)
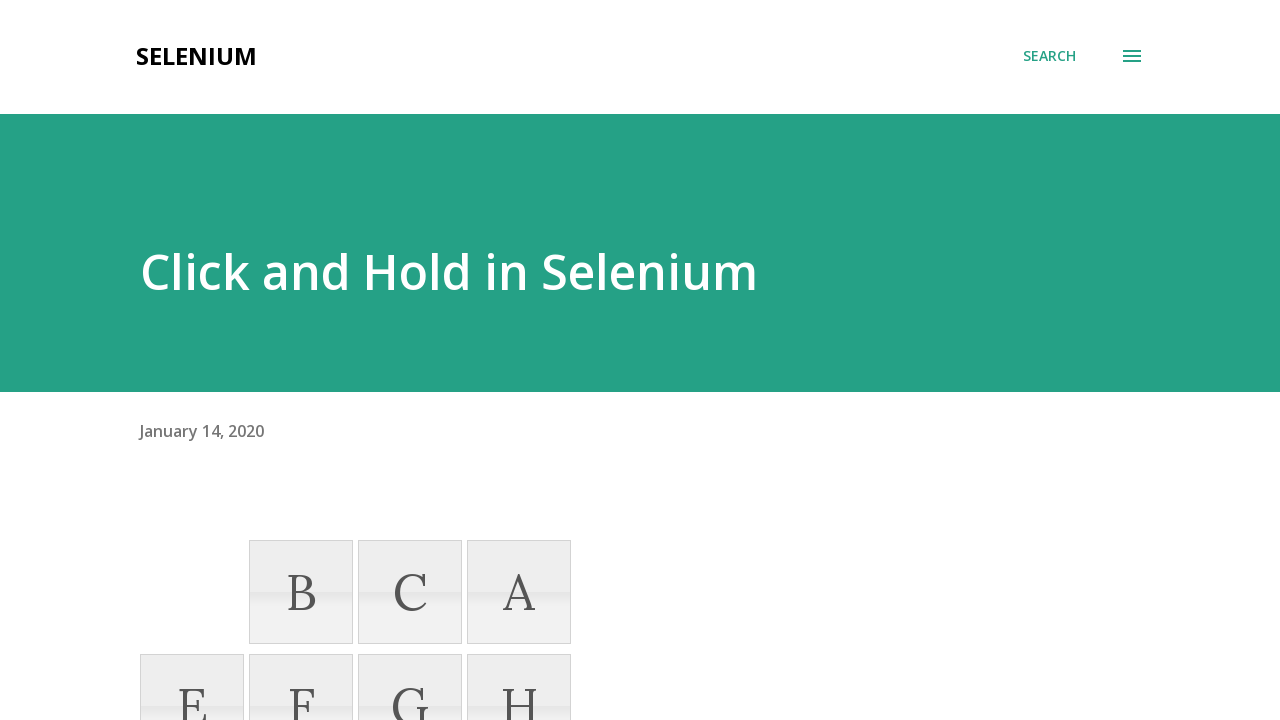

Hovered back over list item A at (519, 592) on xpath=//li[@name='A']
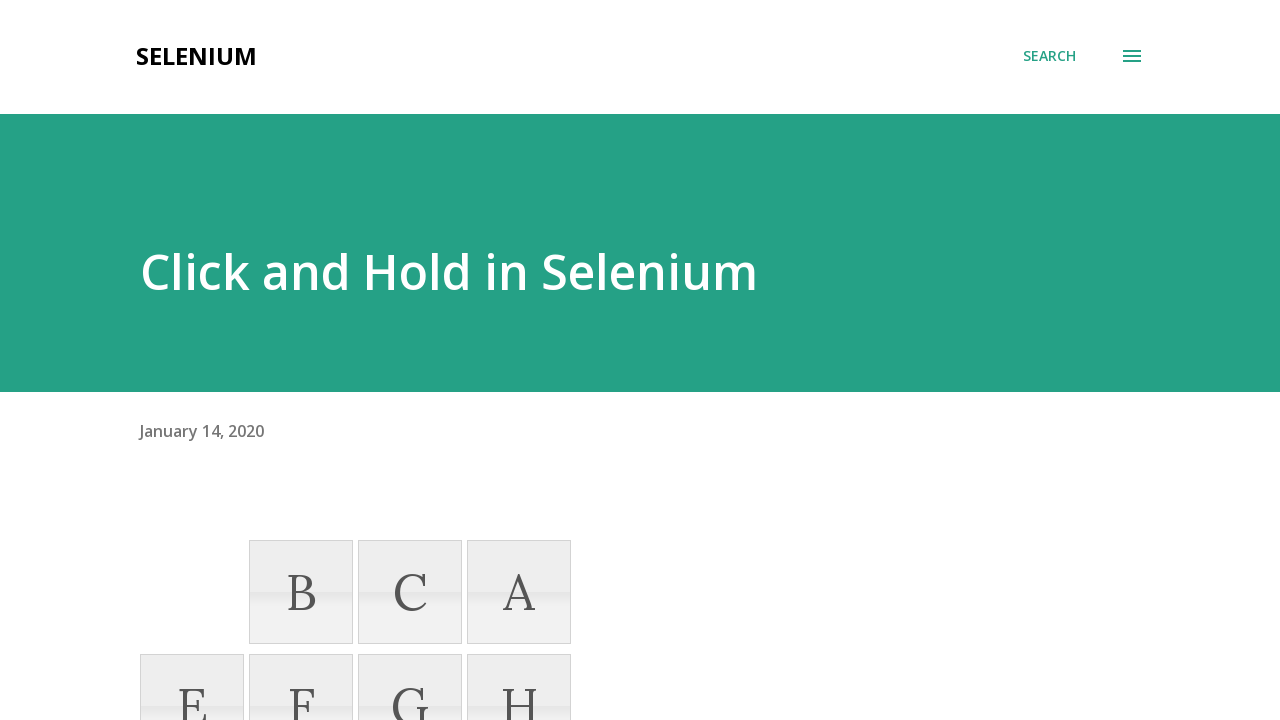

Clicked on list item A at (519, 592) on xpath=//li[@name='A']
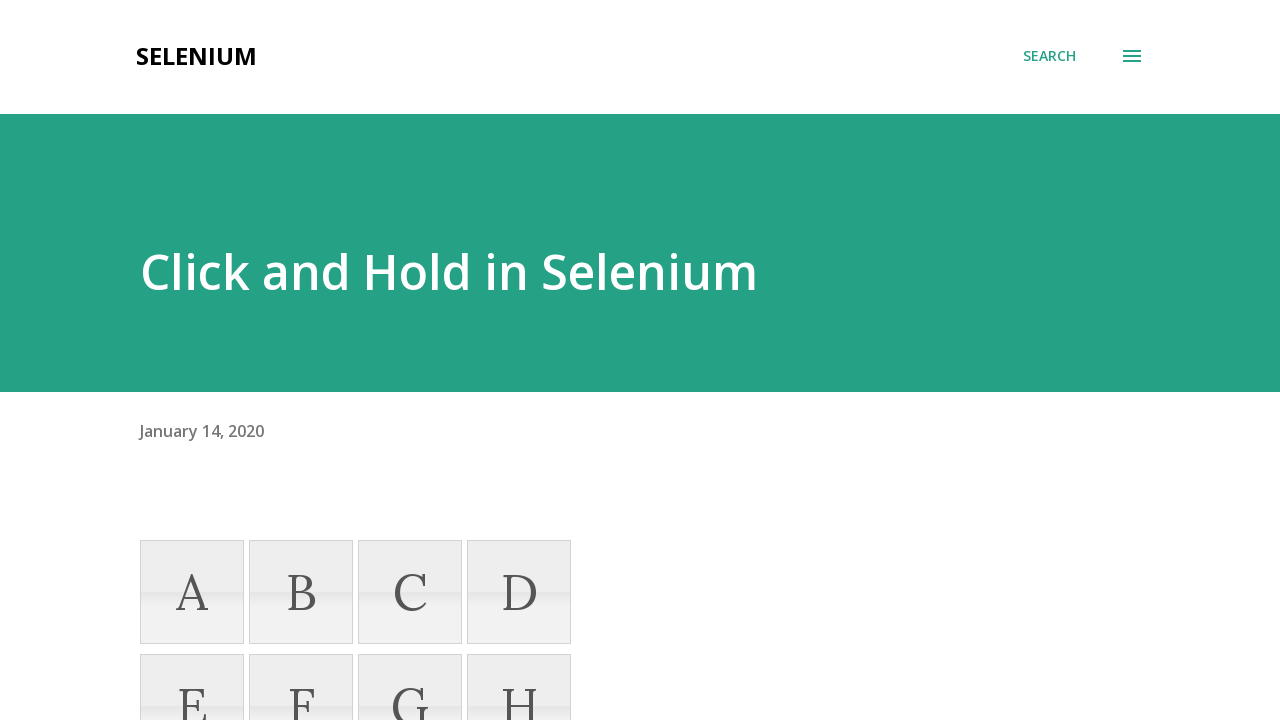

Navigated to drag and drop page
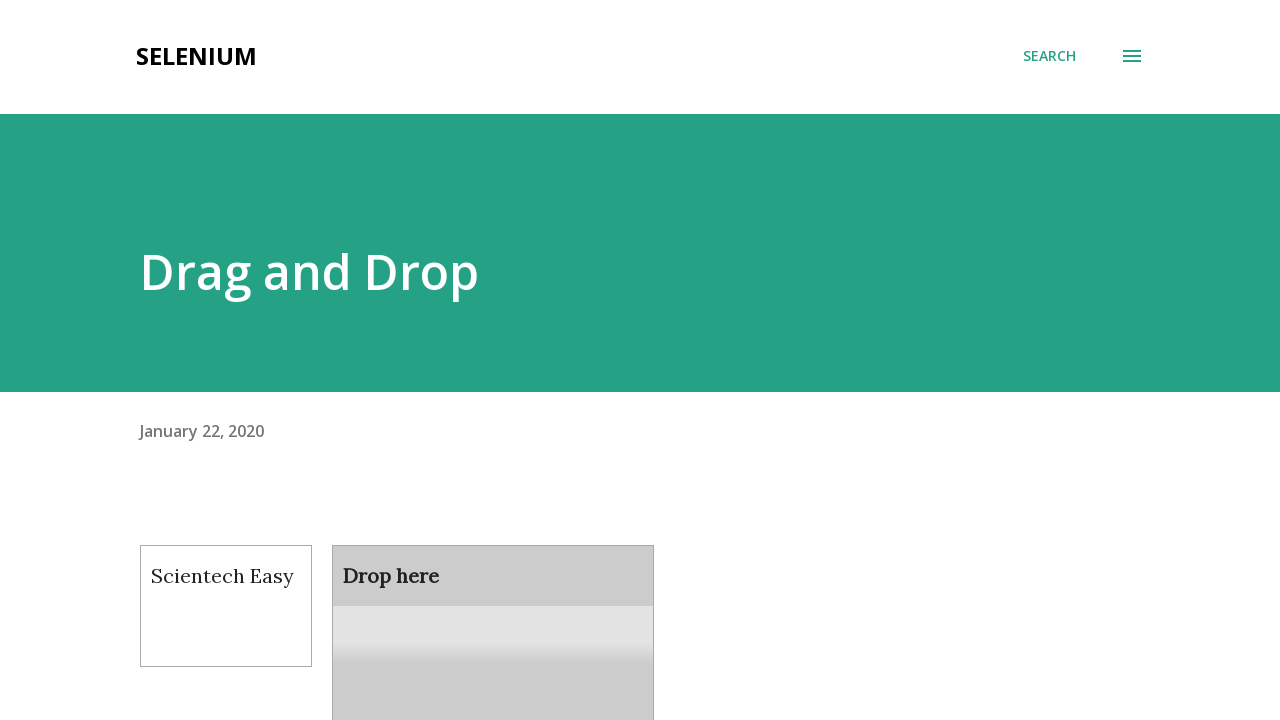

Located draggable element
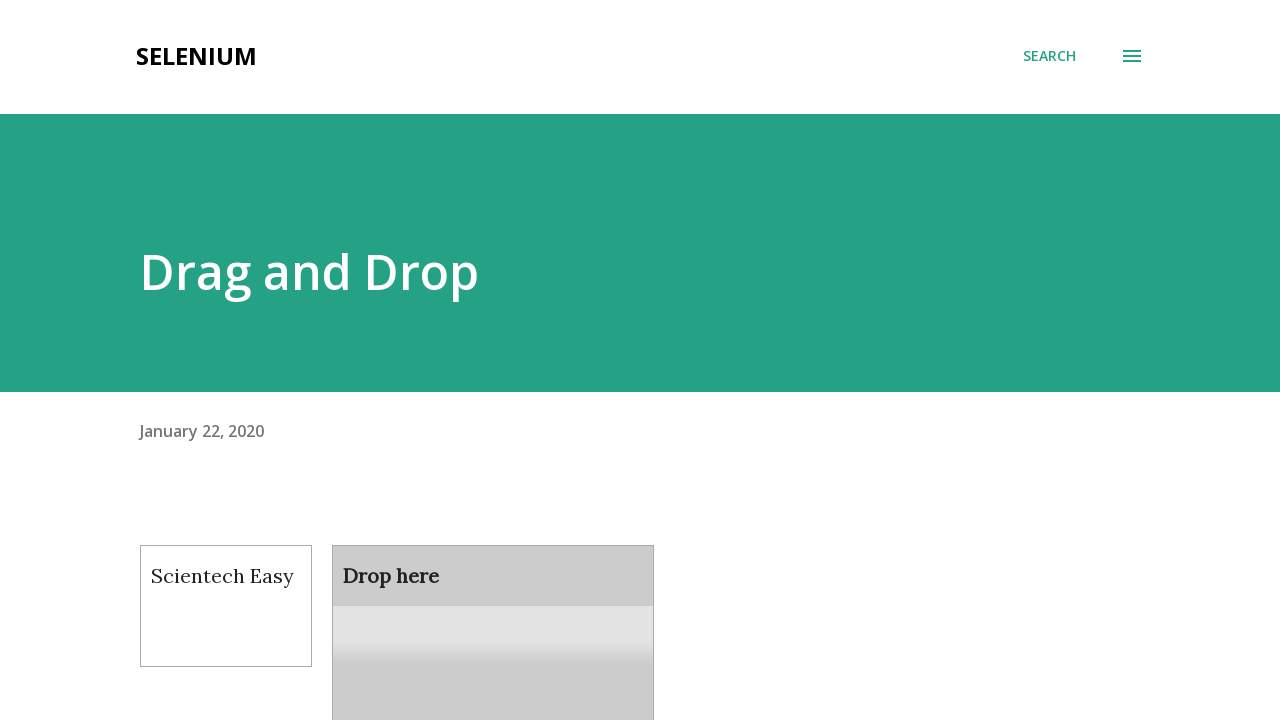

Located droppable element
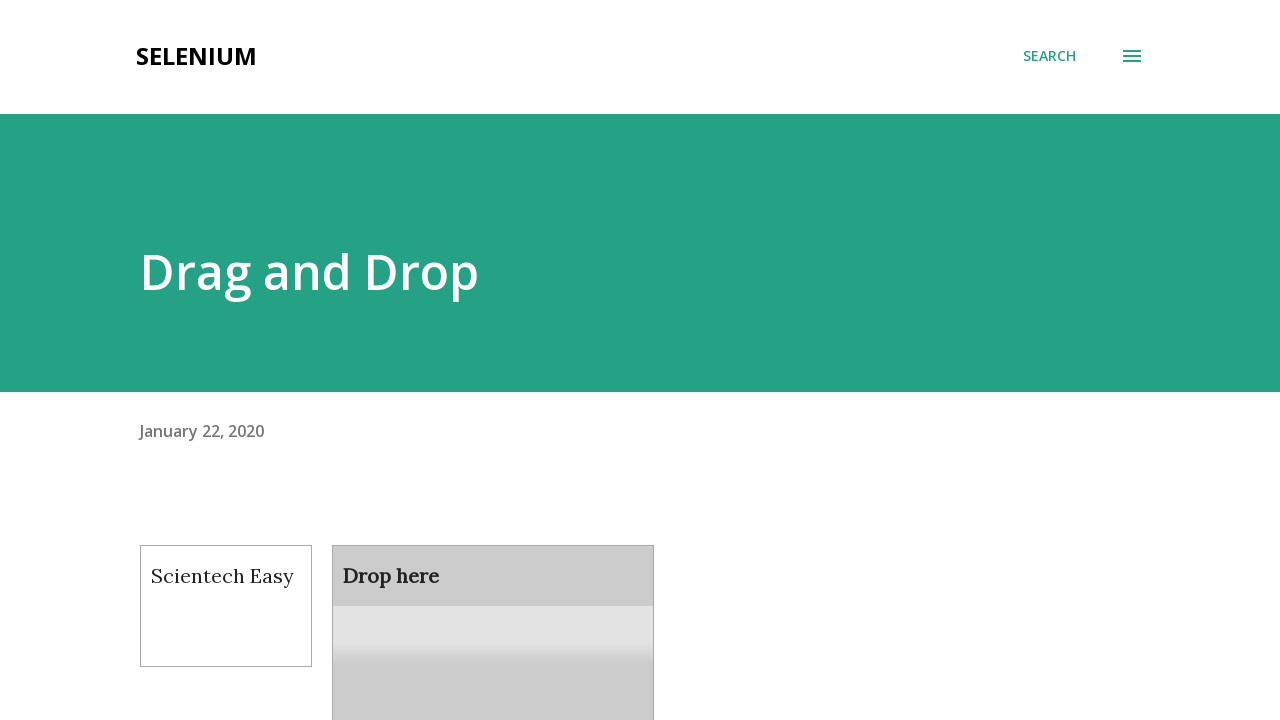

Dragged element from draggable to droppable container at (493, 609)
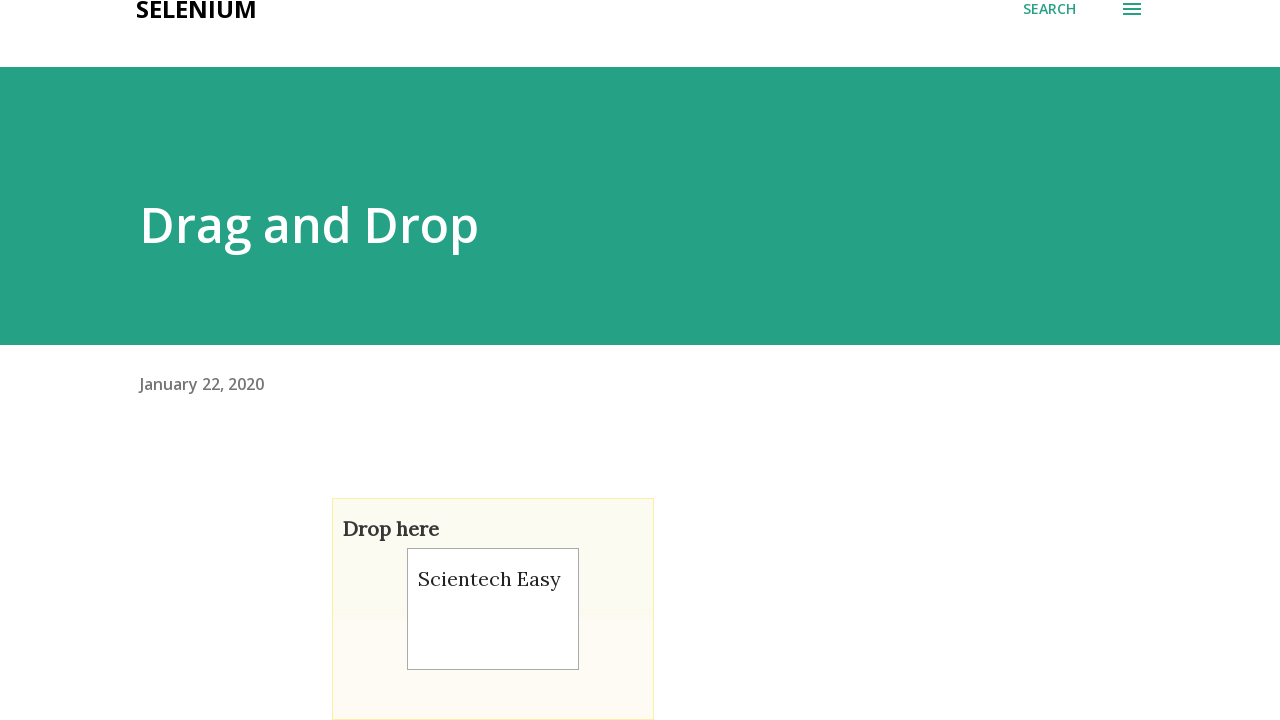

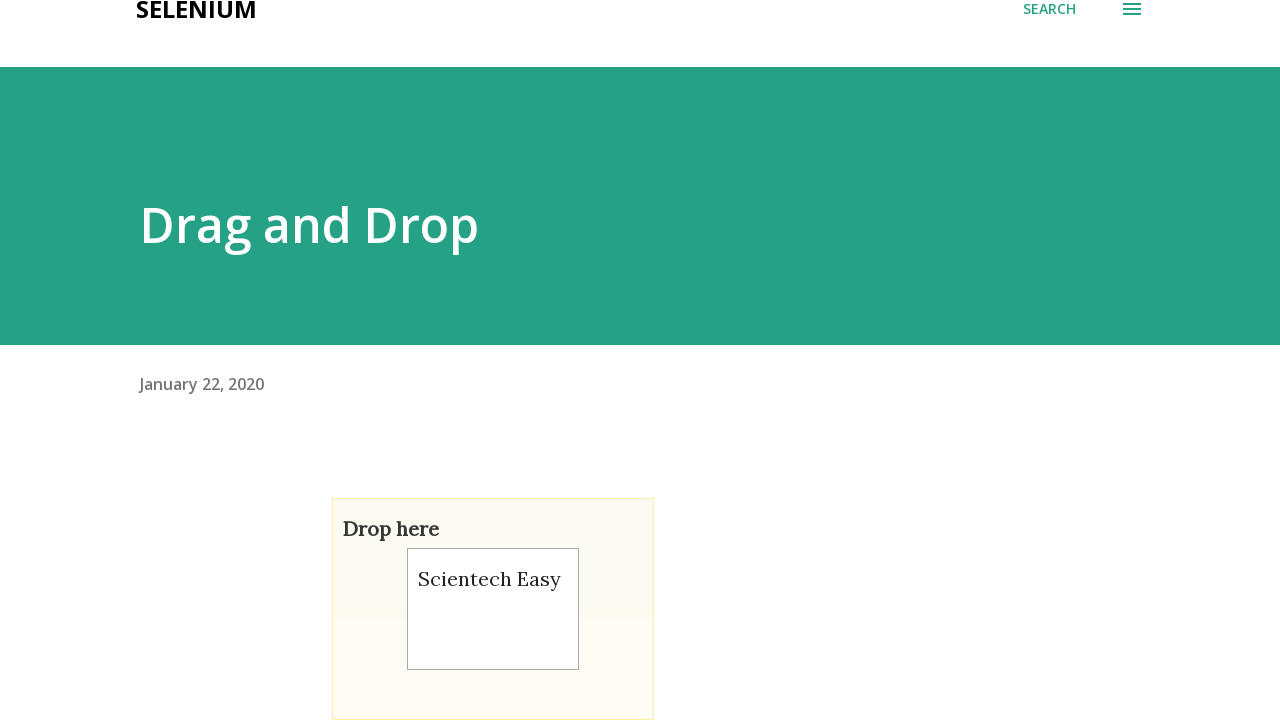